Tests alert handling by clicking a button that triggers an alert and then accepting it

Starting URL: https://formy-project.herokuapp.com/switch-window

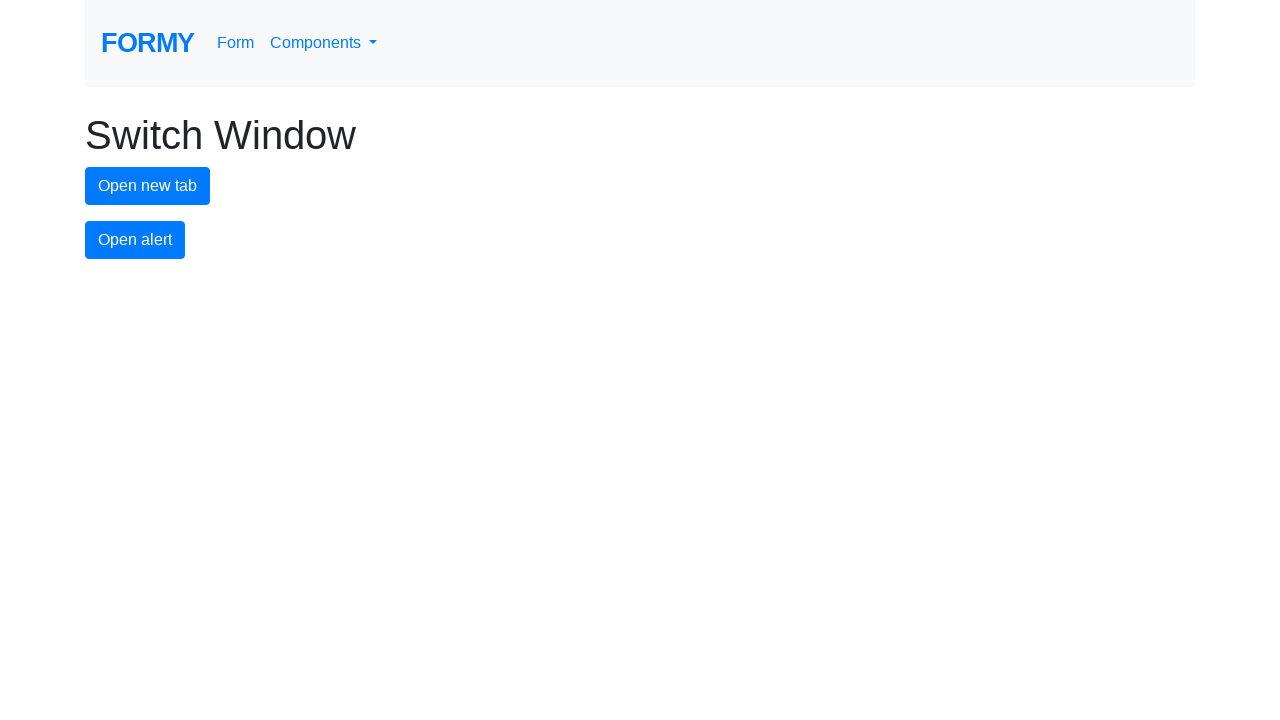

Clicked alert button to trigger the alert at (135, 240) on #alert-button
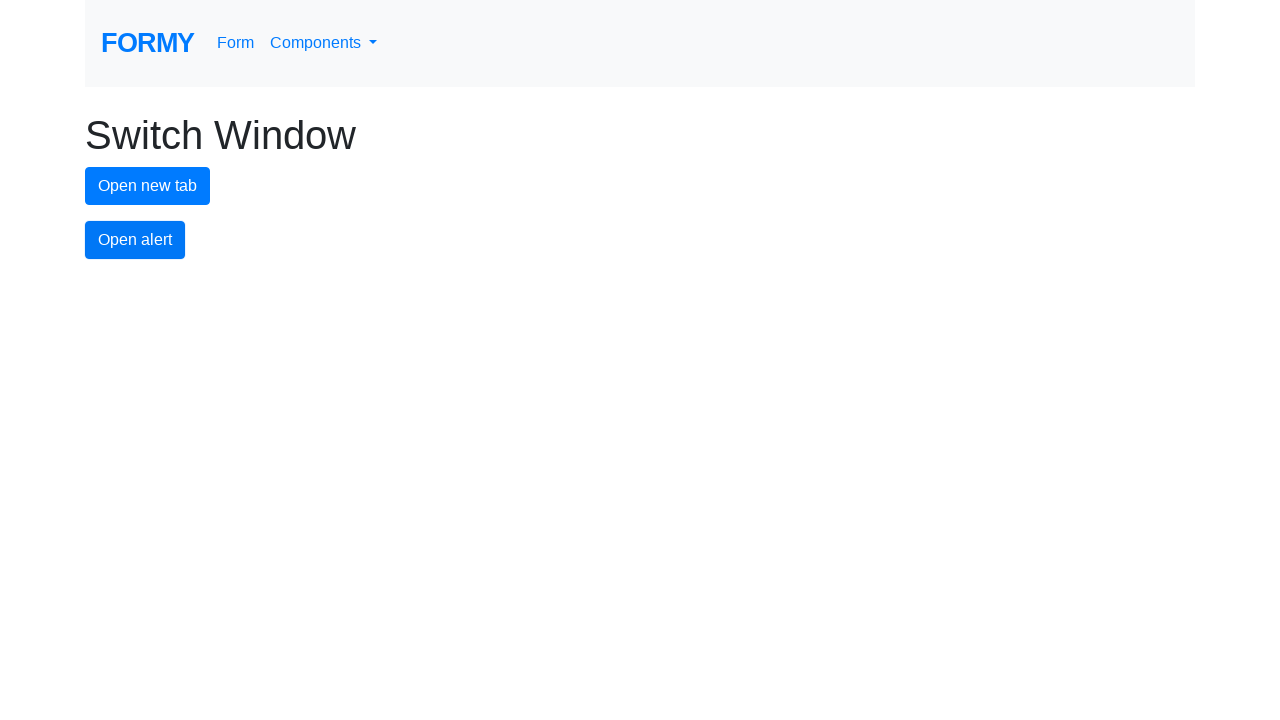

Set up dialog handler to accept alerts
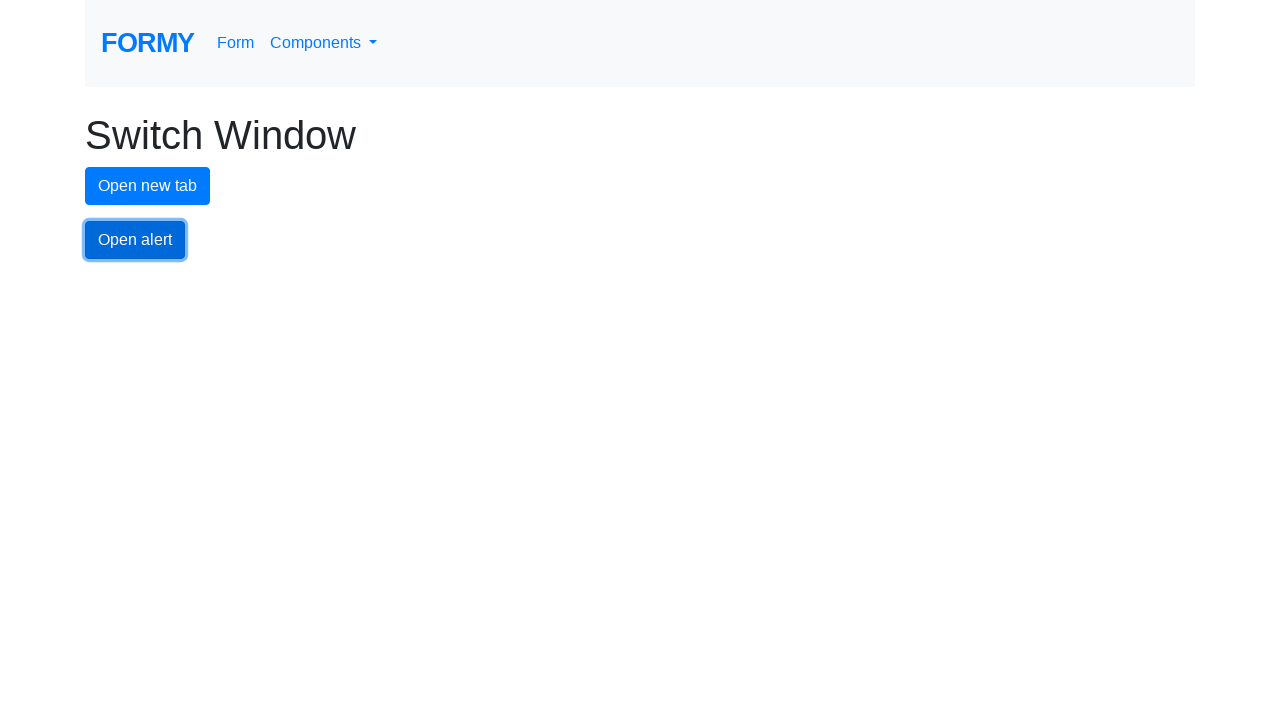

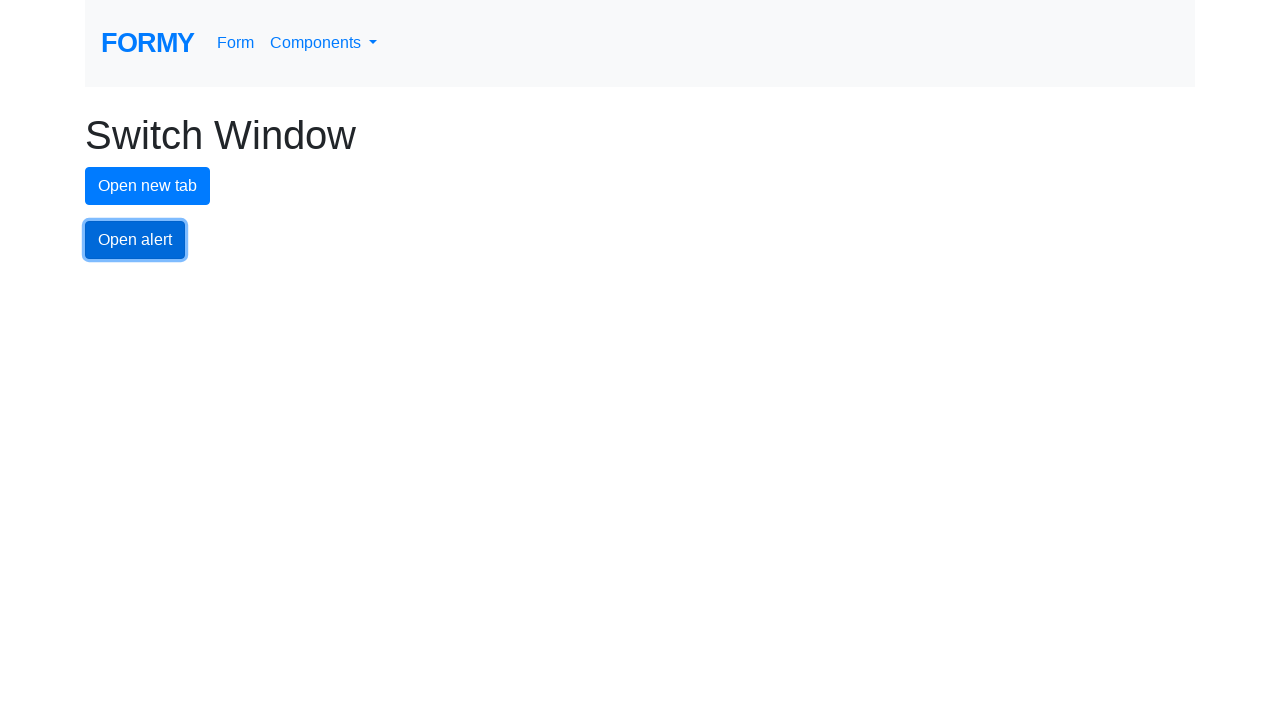